Tests keyboard actions by typing text with Shift key held down in the first name field of a practice form

Starting URL: https://demoqa.com/automation-practice-form

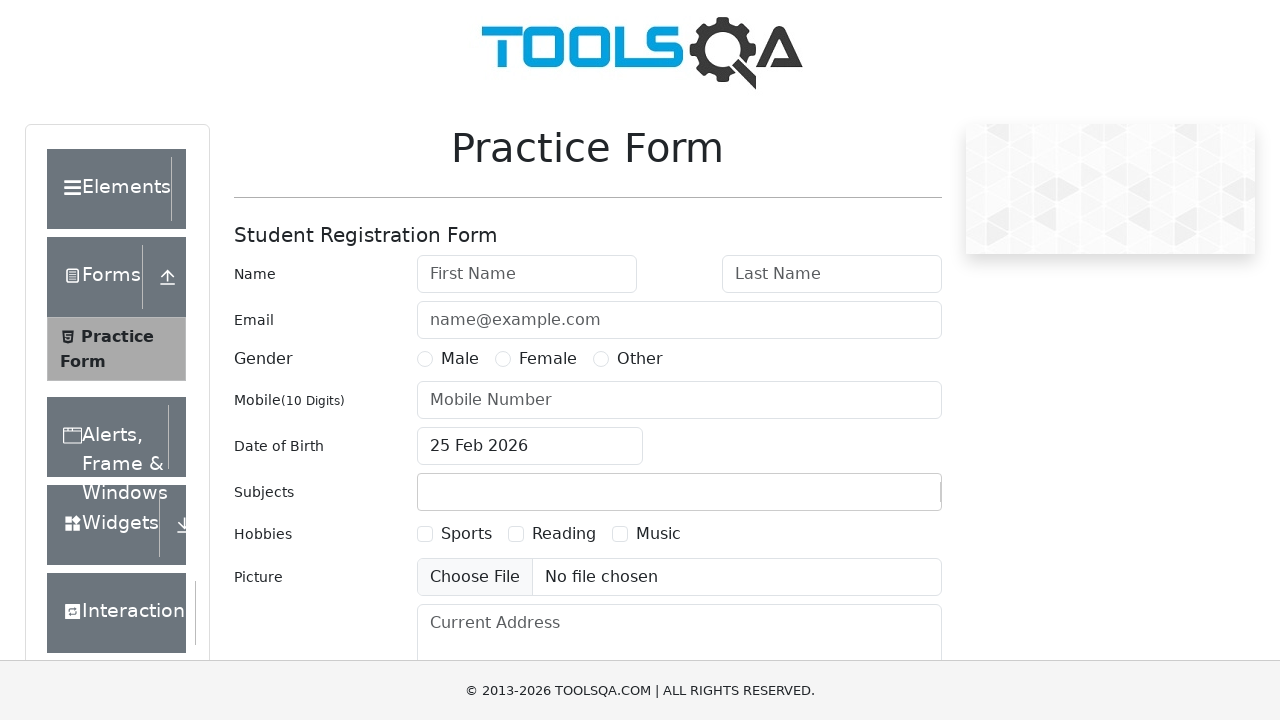

Navigated to practice form page
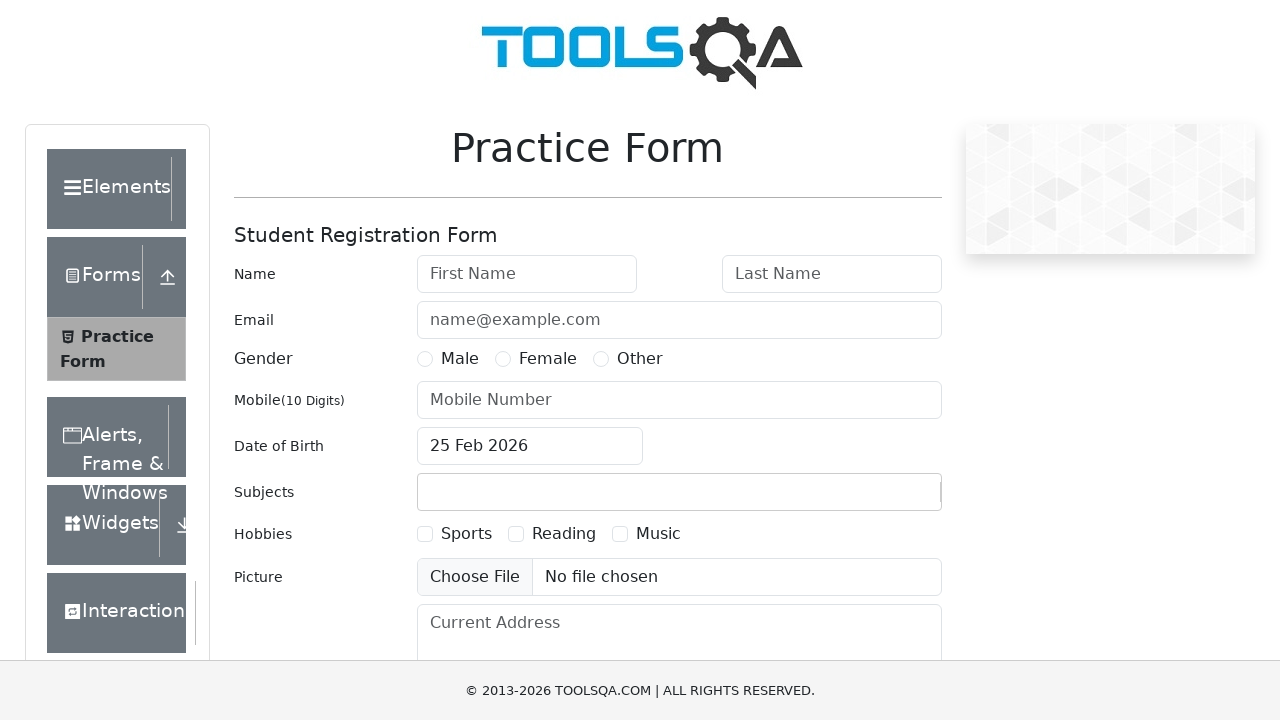

Typed 'SELENIUM' in uppercase using Shift key in first name field on #firstName
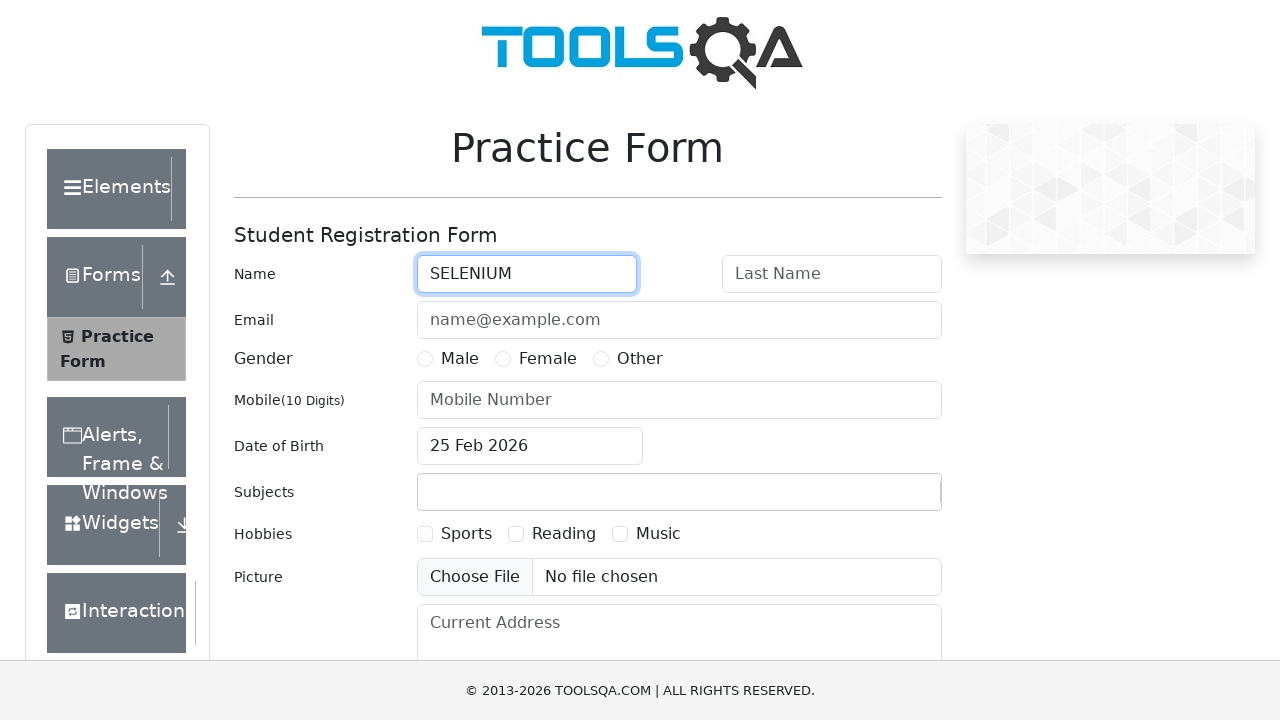

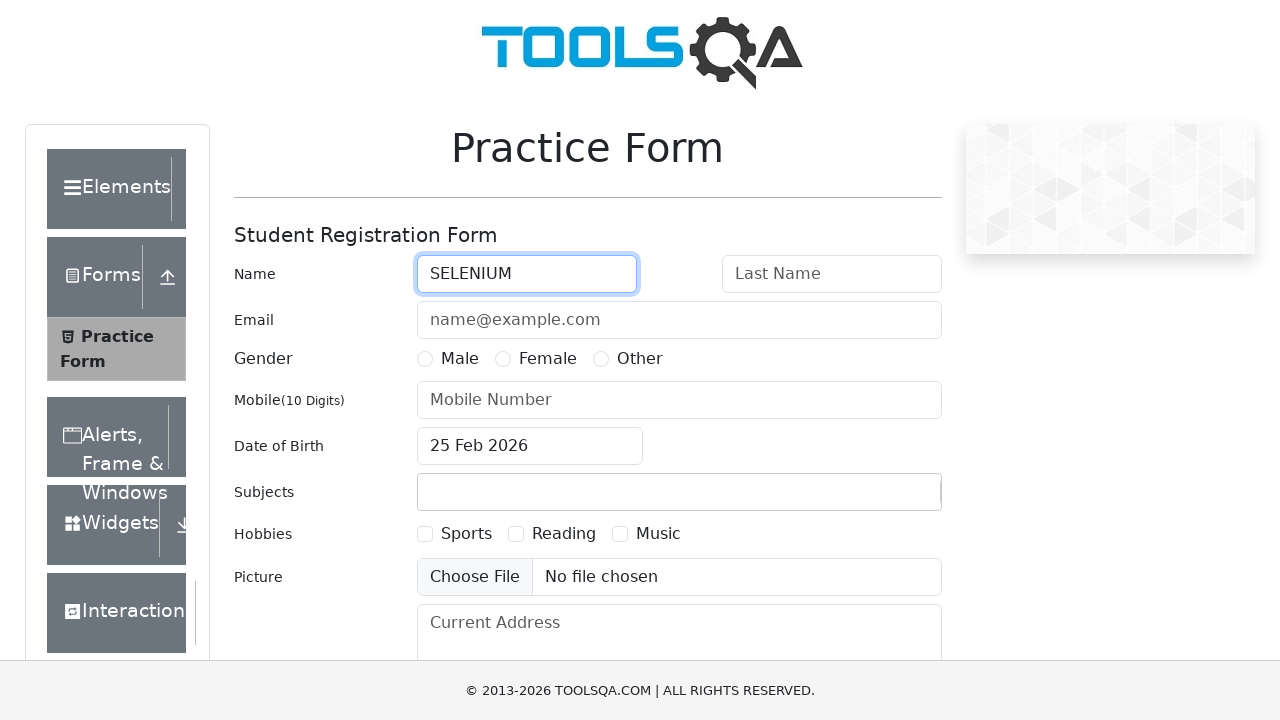